Tests the "Get started" link on the Playwright documentation homepage by clicking it and verifying the Installation heading appears.

Starting URL: https://playwright.dev/

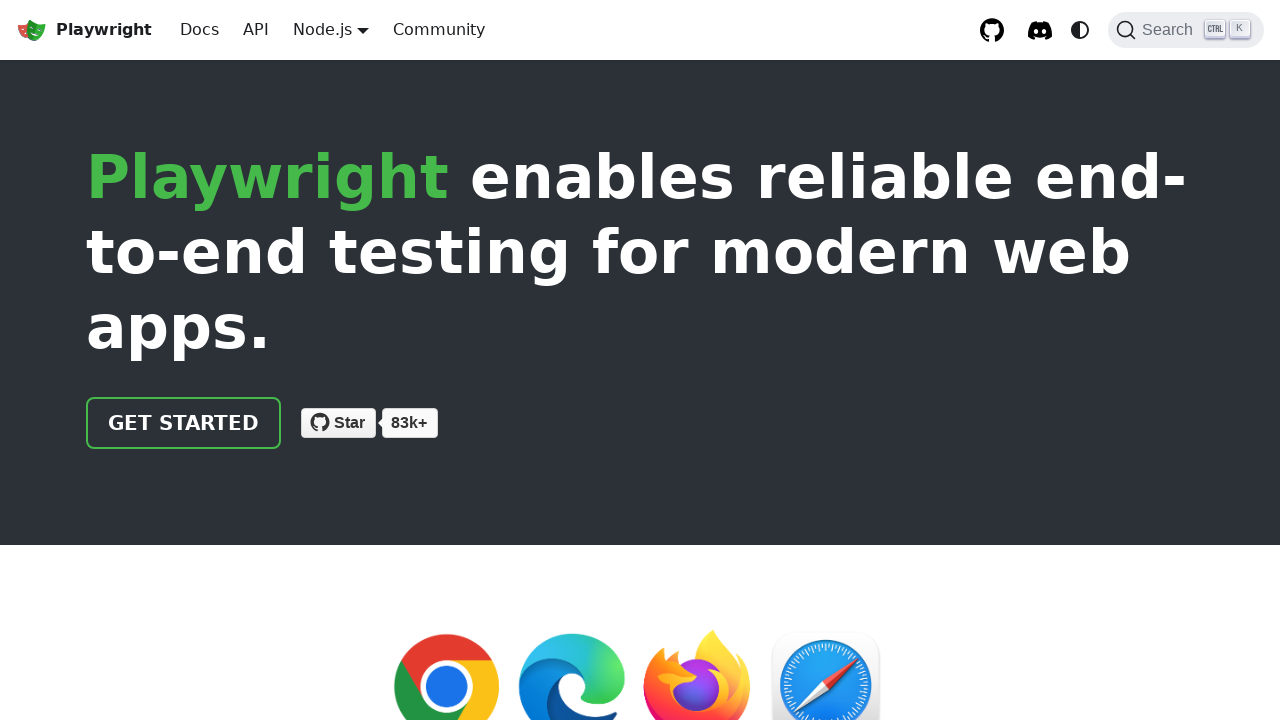

Clicked the 'Get started' link on Playwright documentation homepage at (184, 423) on internal:role=link[name="Get started"i]
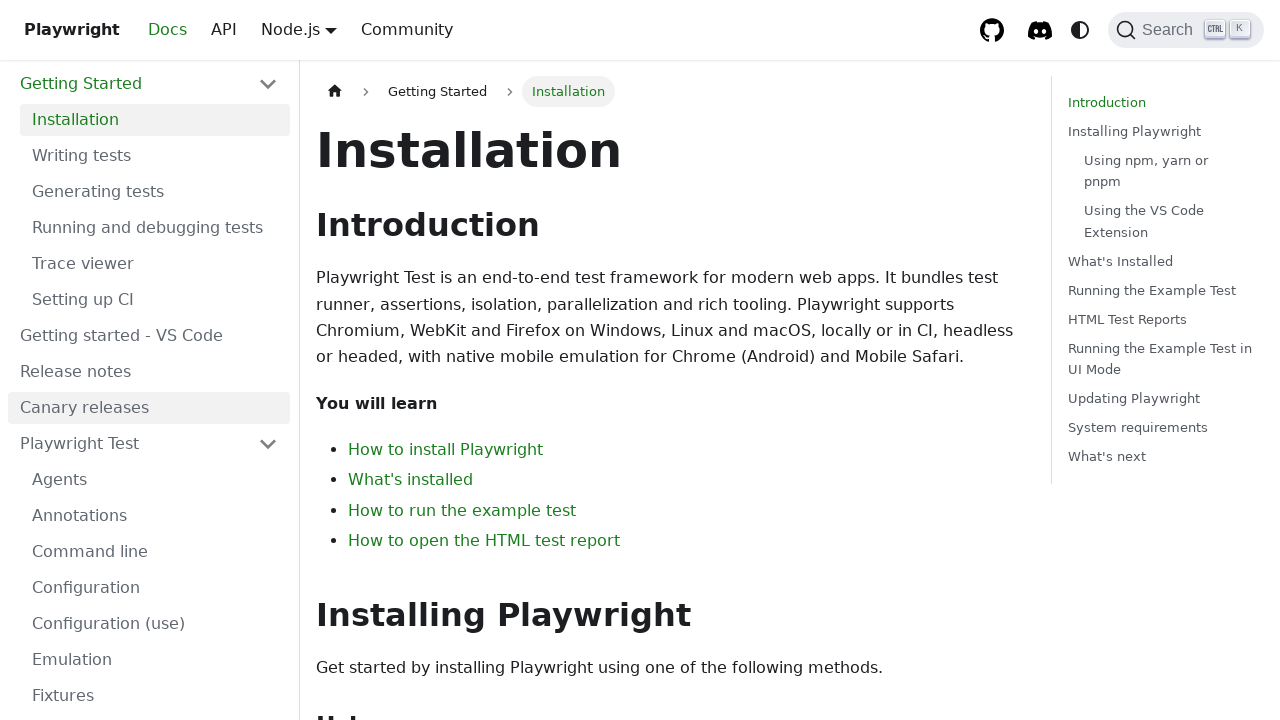

Installation heading appeared after clicking Get started link
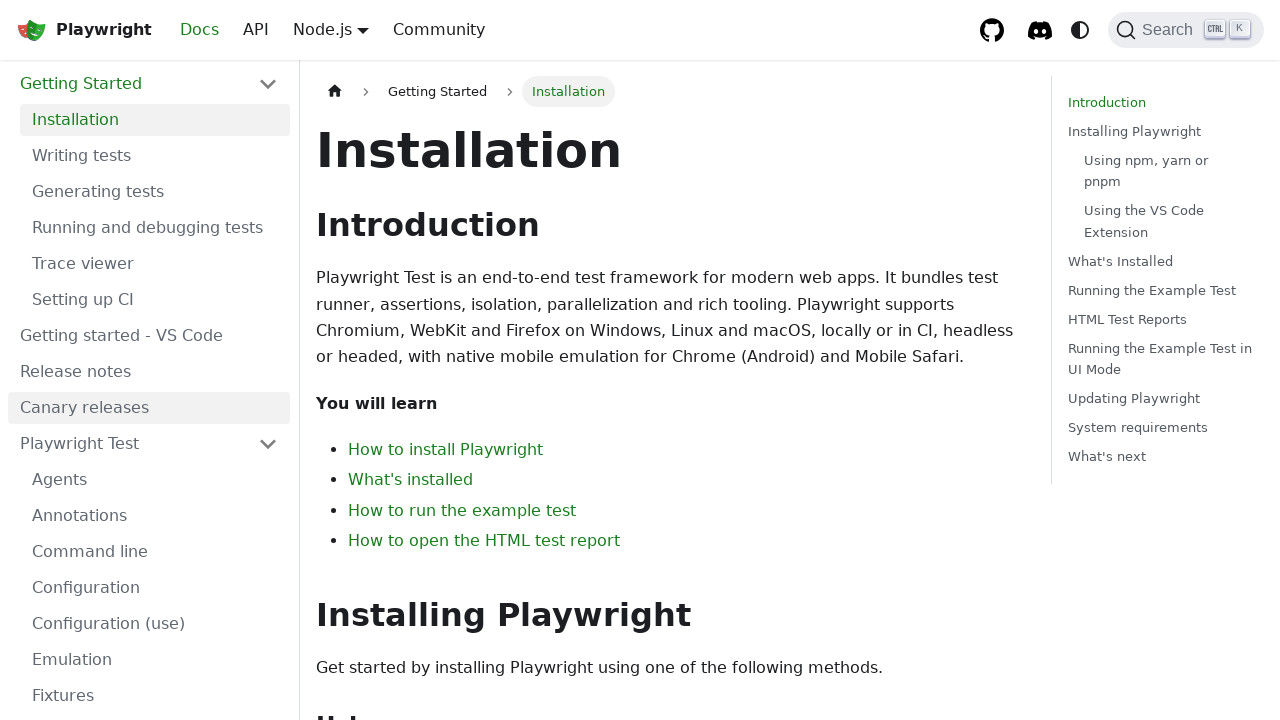

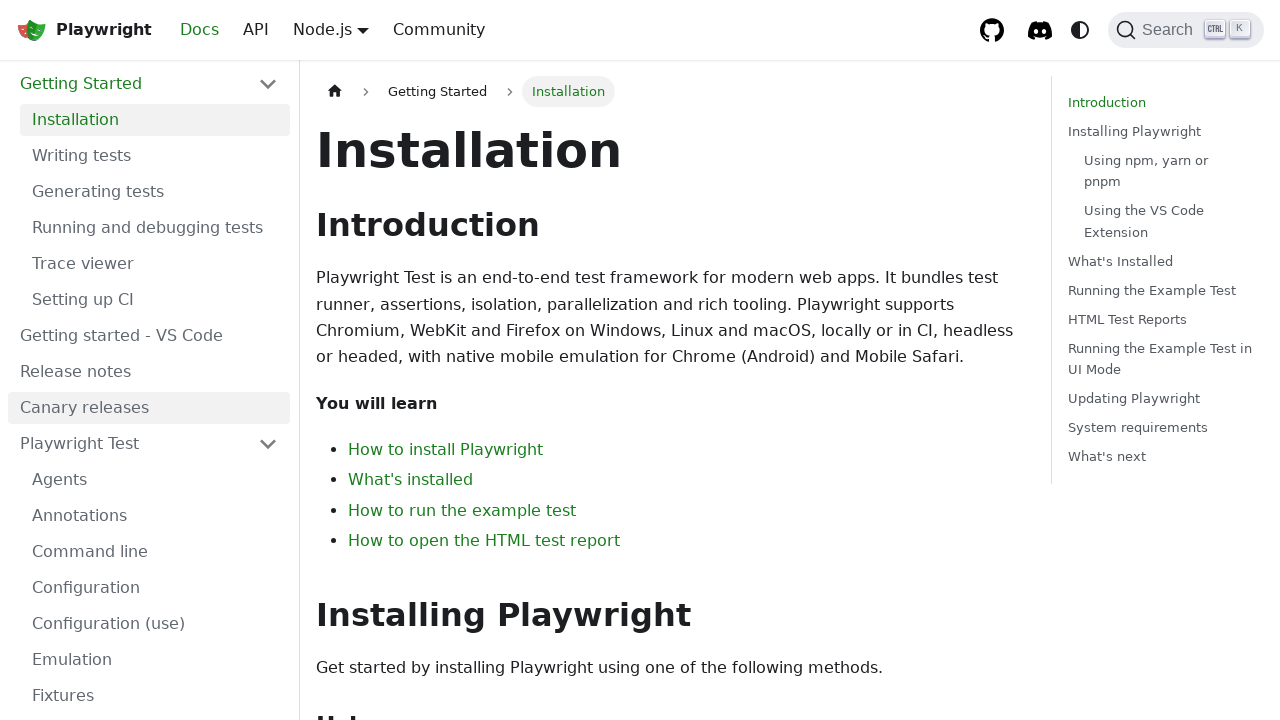